Opens the Ajio e-commerce website homepage and verifies it loads successfully

Starting URL: https://www.ajio.com/

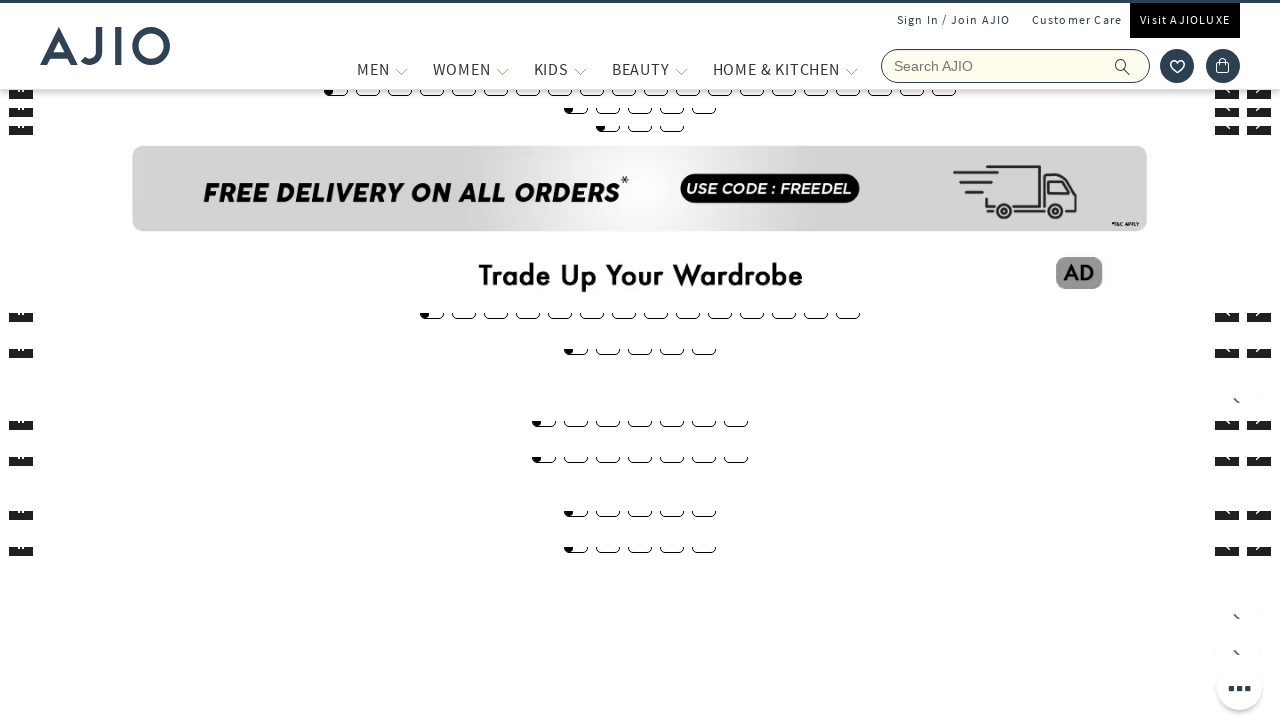

Waited for page DOM to load on Ajio homepage
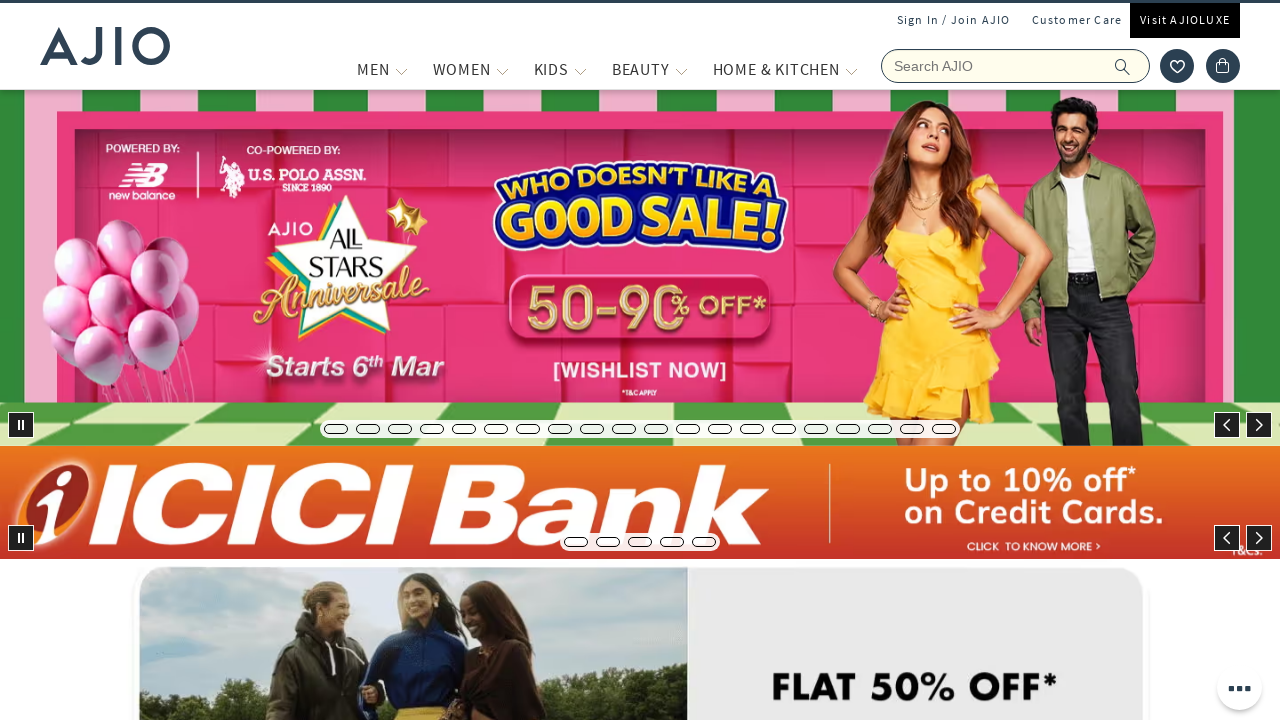

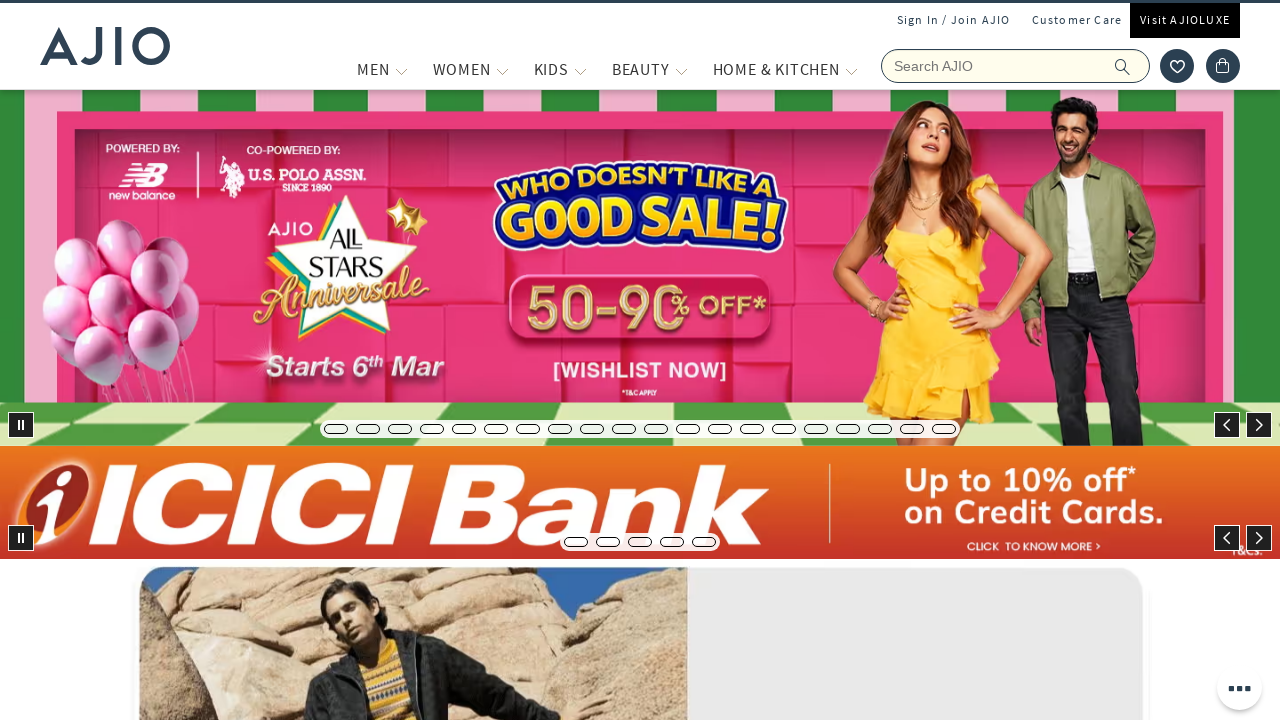